Navigates to the SpiceJet airline website homepage and waits for the page to load.

Starting URL: https://www.spicejet.com/

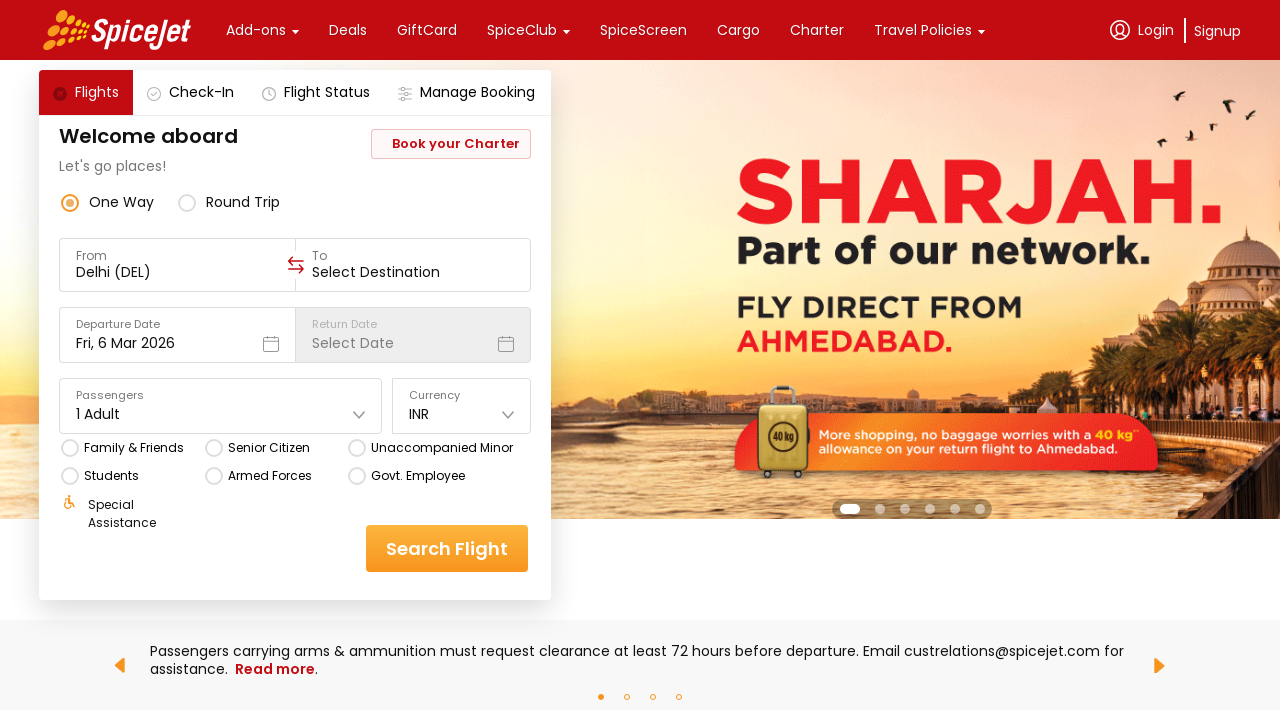

Waited for network idle - SpiceJet homepage fully loaded
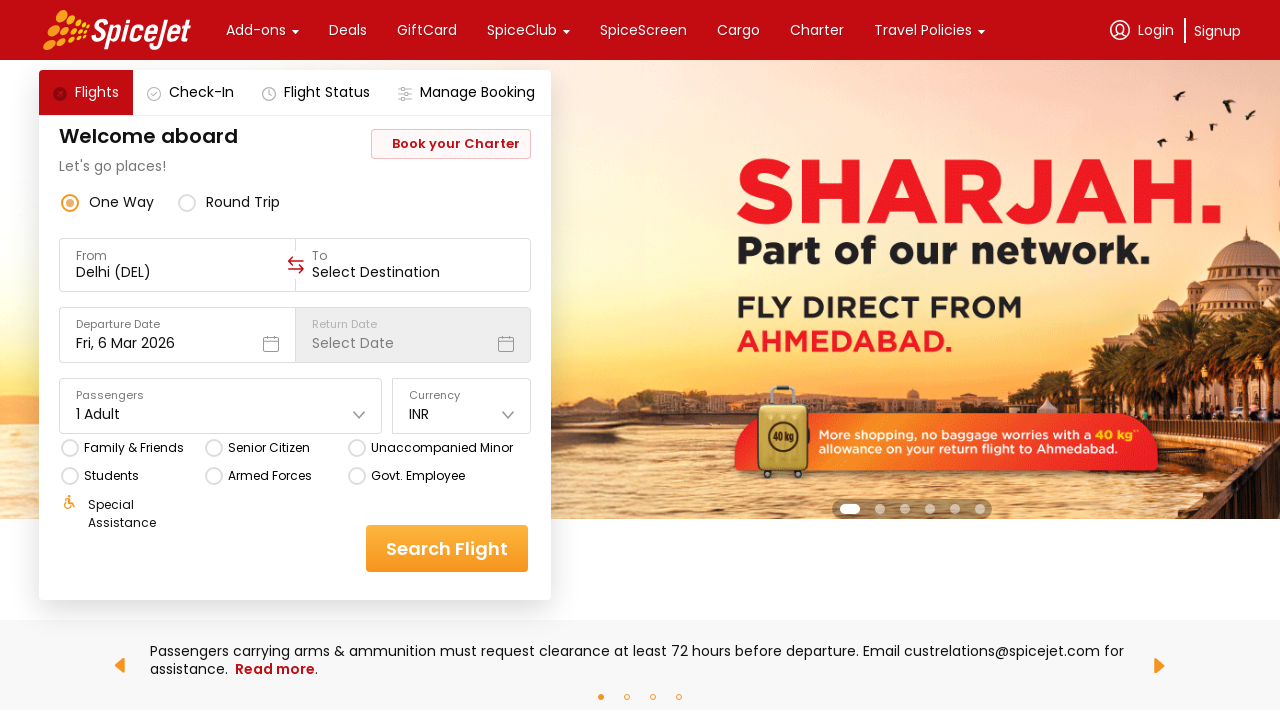

Body element is visible - main booking form ready
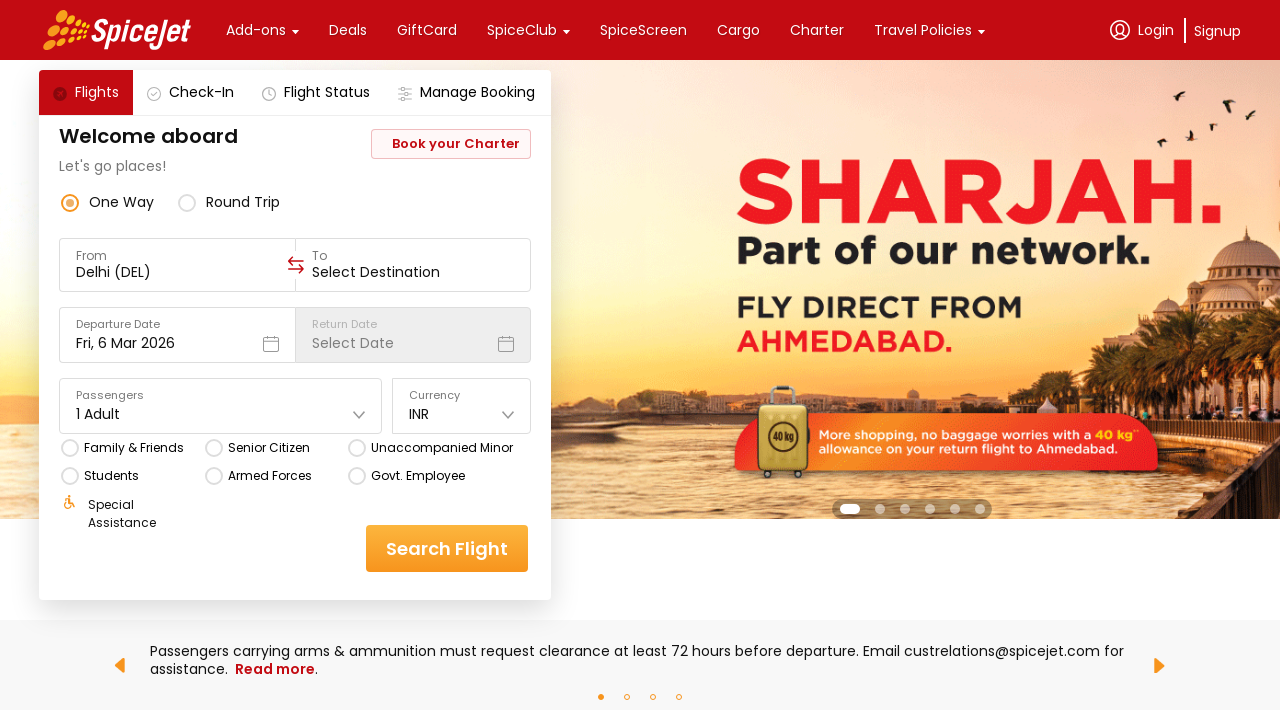

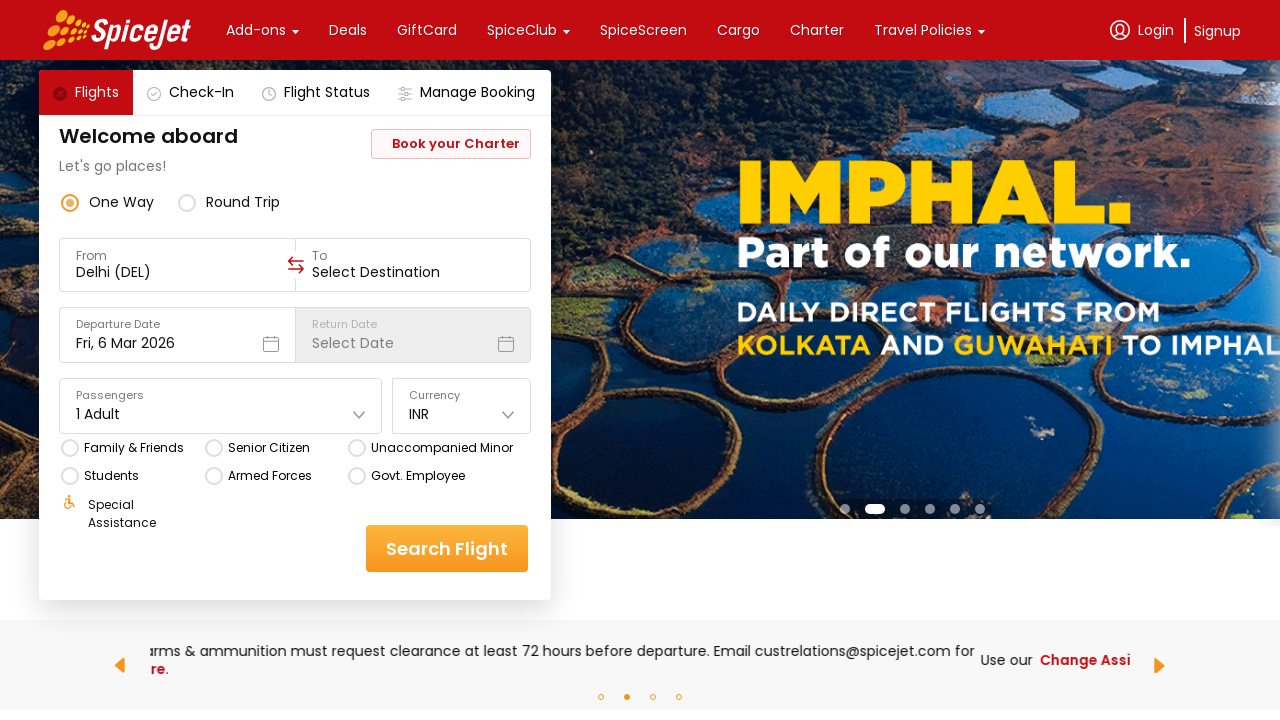